Tests that timer state is maintained when switching between countdown and stopwatch tabs.

Starting URL: https://kishizaki-42.github.io/timer/

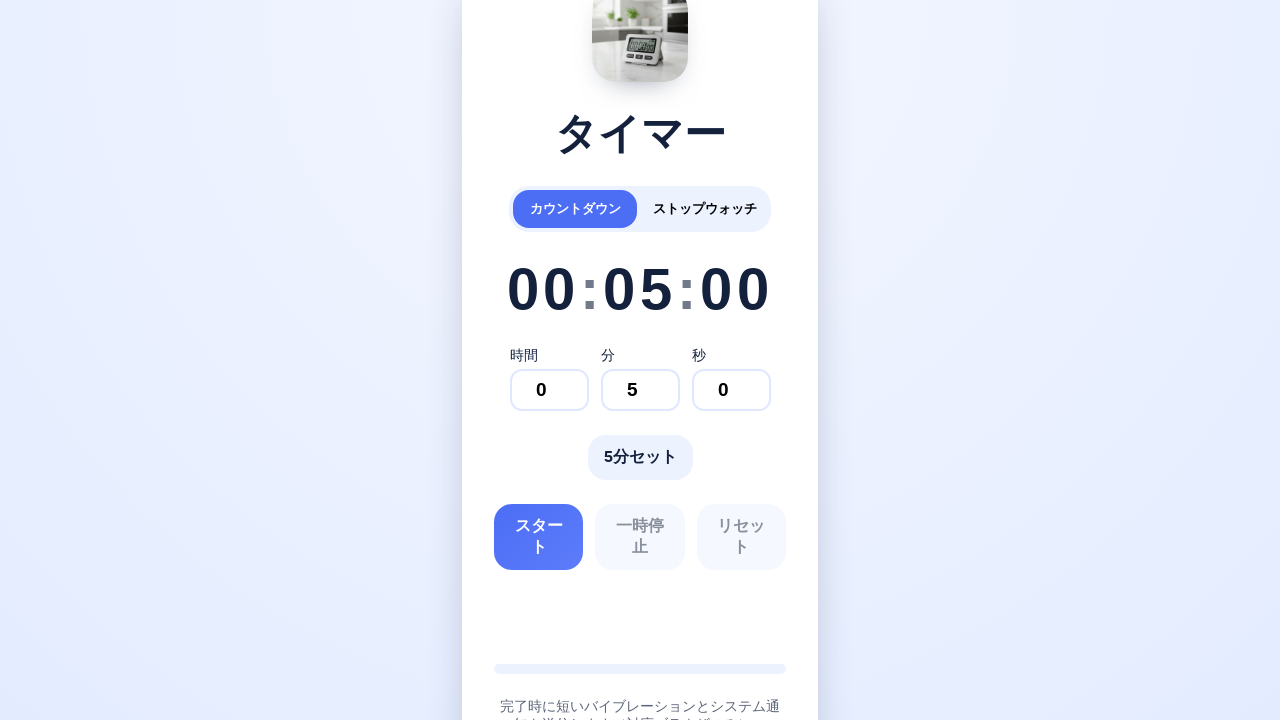

Set custom countdown time to 30 seconds on role=spinbutton[name='秒']
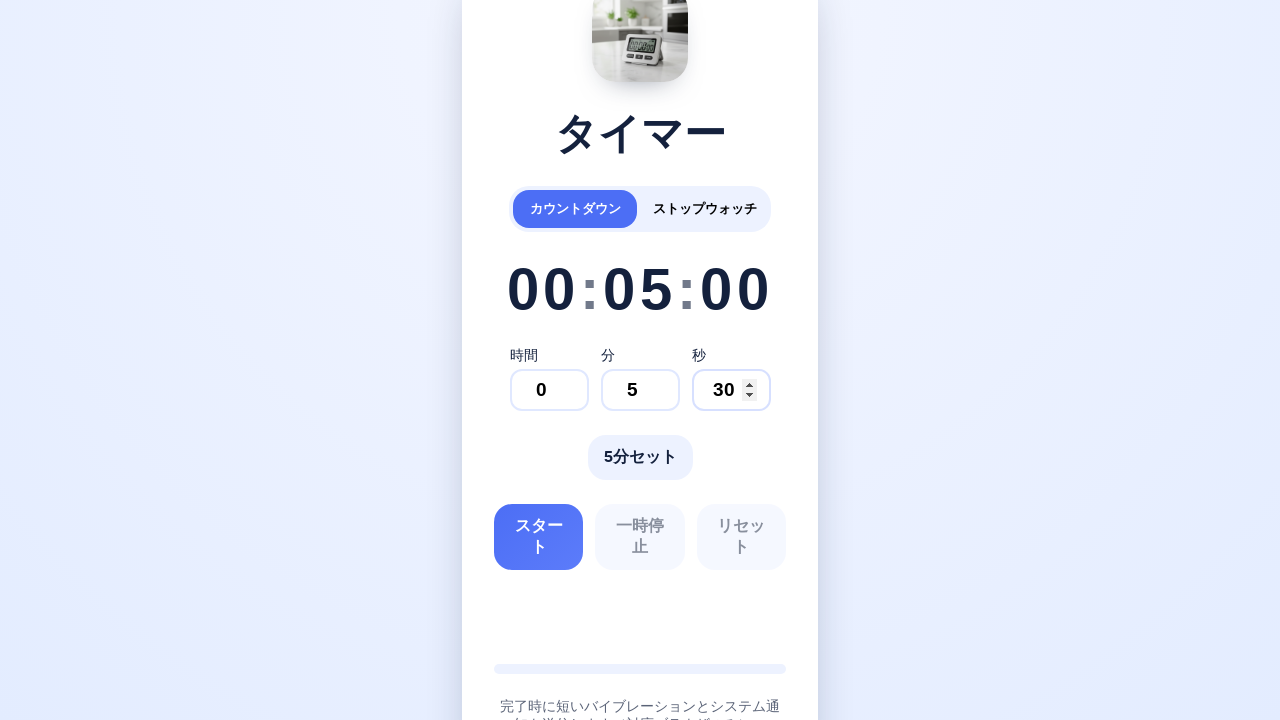

Switched to stopwatch tab at (705, 209) on role=tab[name='ストップウォッチ']
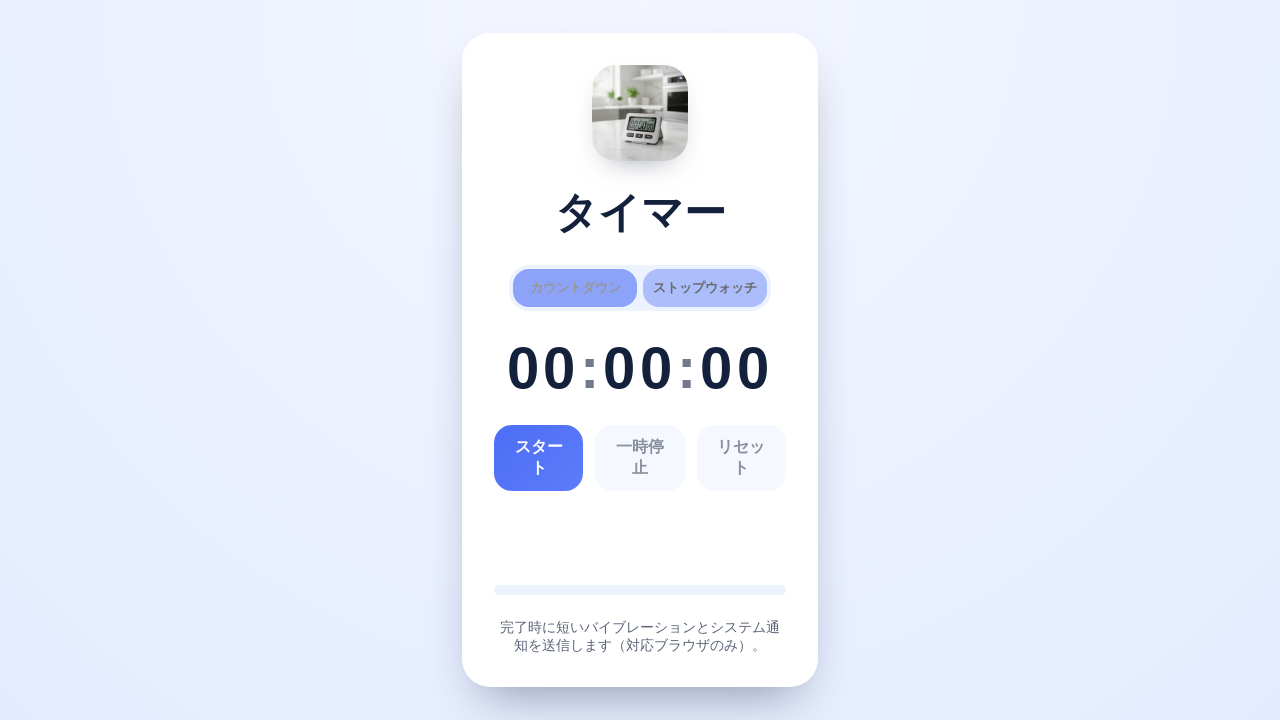

Switched back to countdown tab at (575, 288) on role=tab[name='カウントダウン']
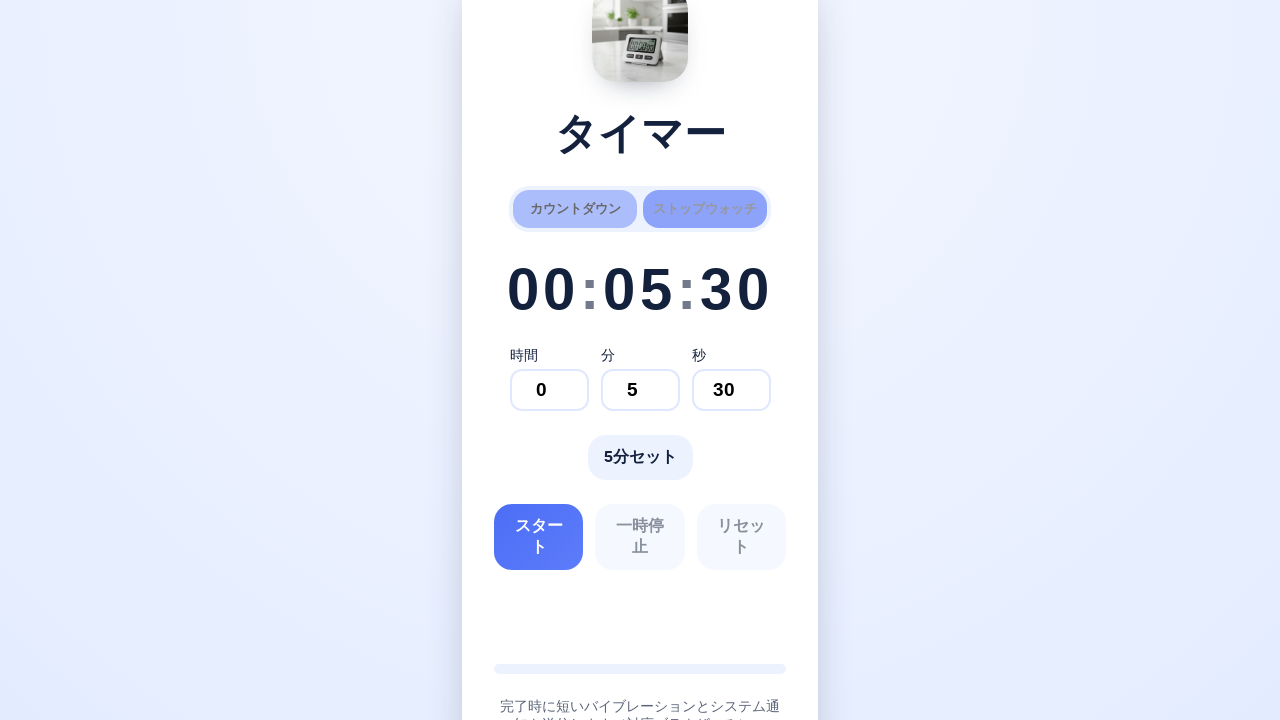

Verified countdown timer is in reset state with start button enabled
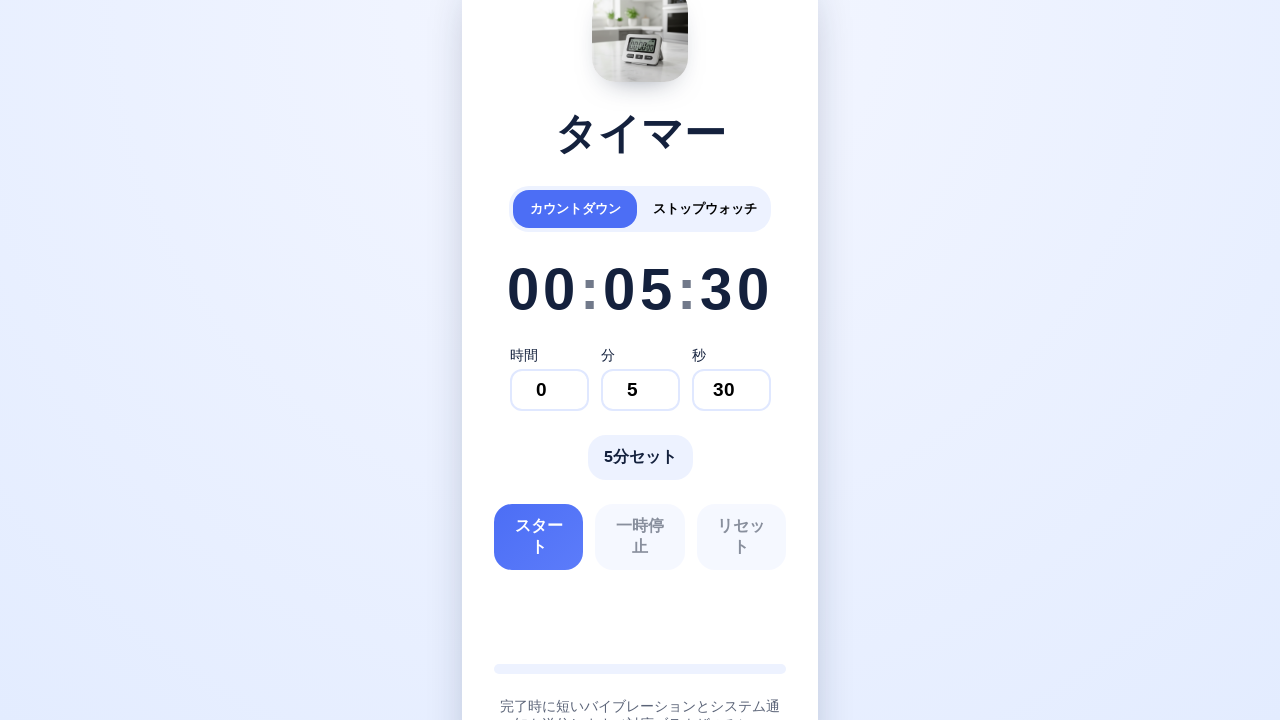

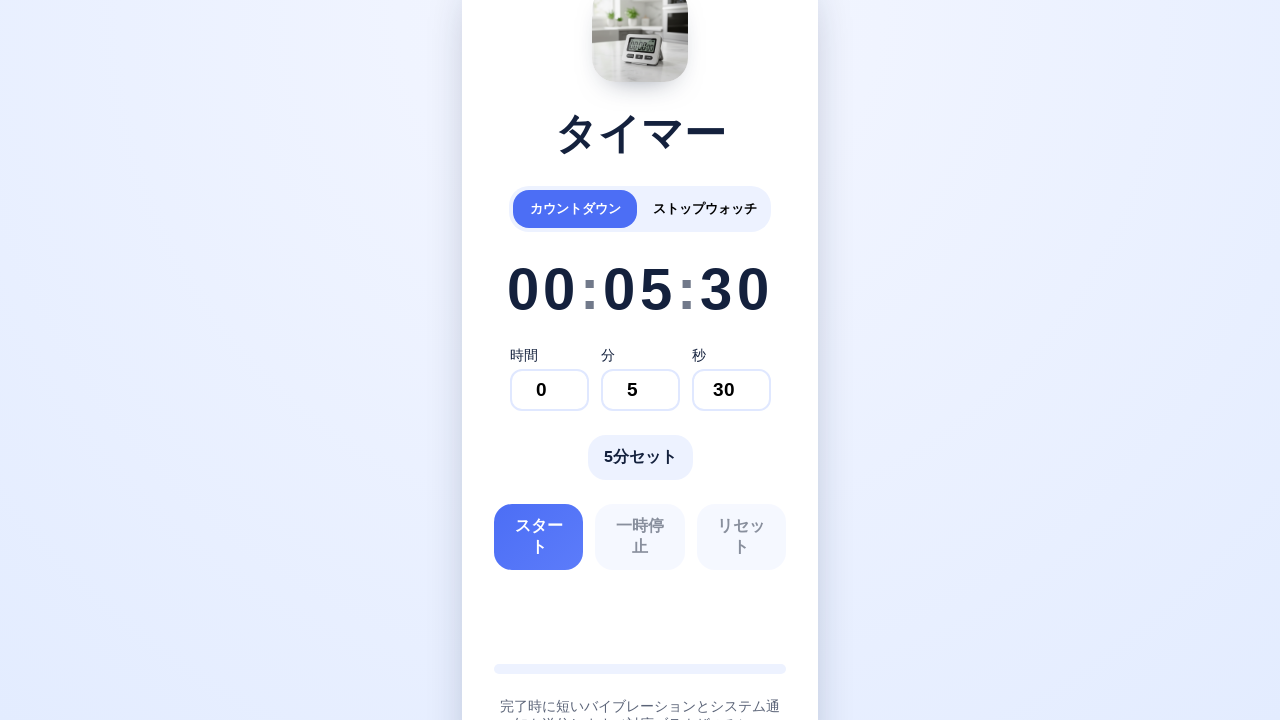